Verifies that the "Log In" button is present on the NextbaseCRM login page and has the expected text "Log In"

Starting URL: https://login1.nextbasecrm.com/

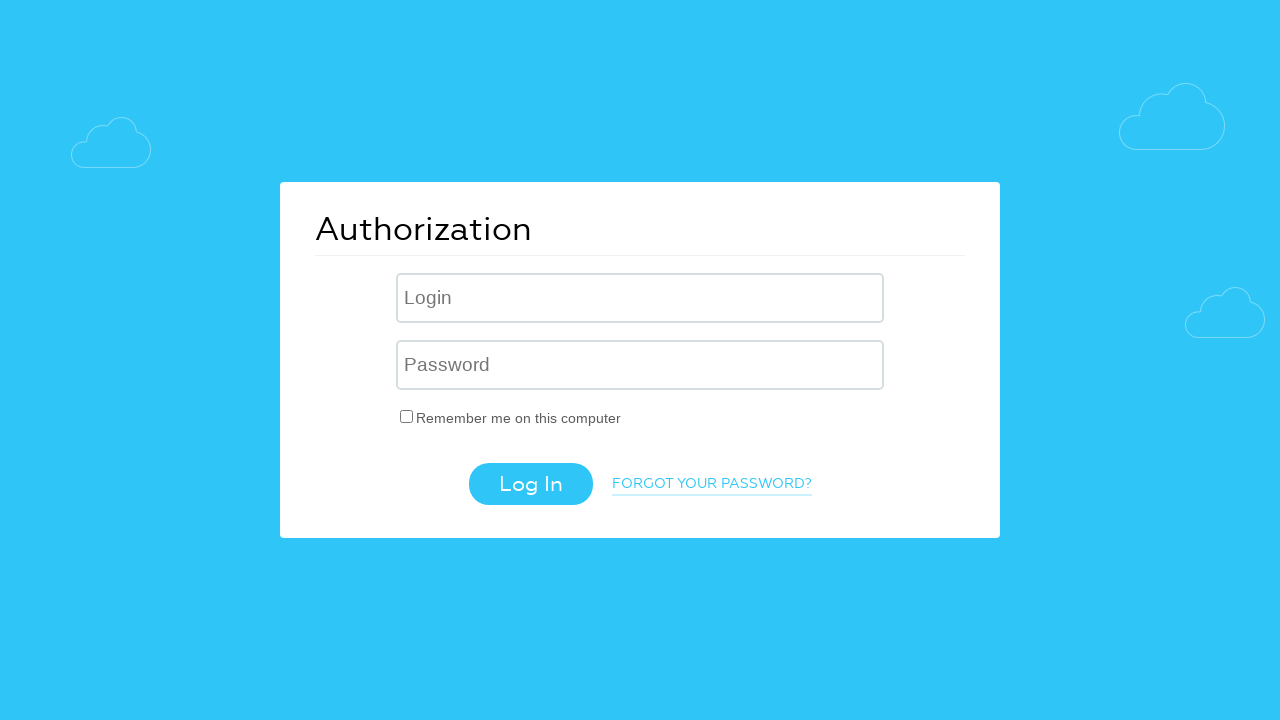

Located Log In button using CSS selector input[type='submit']
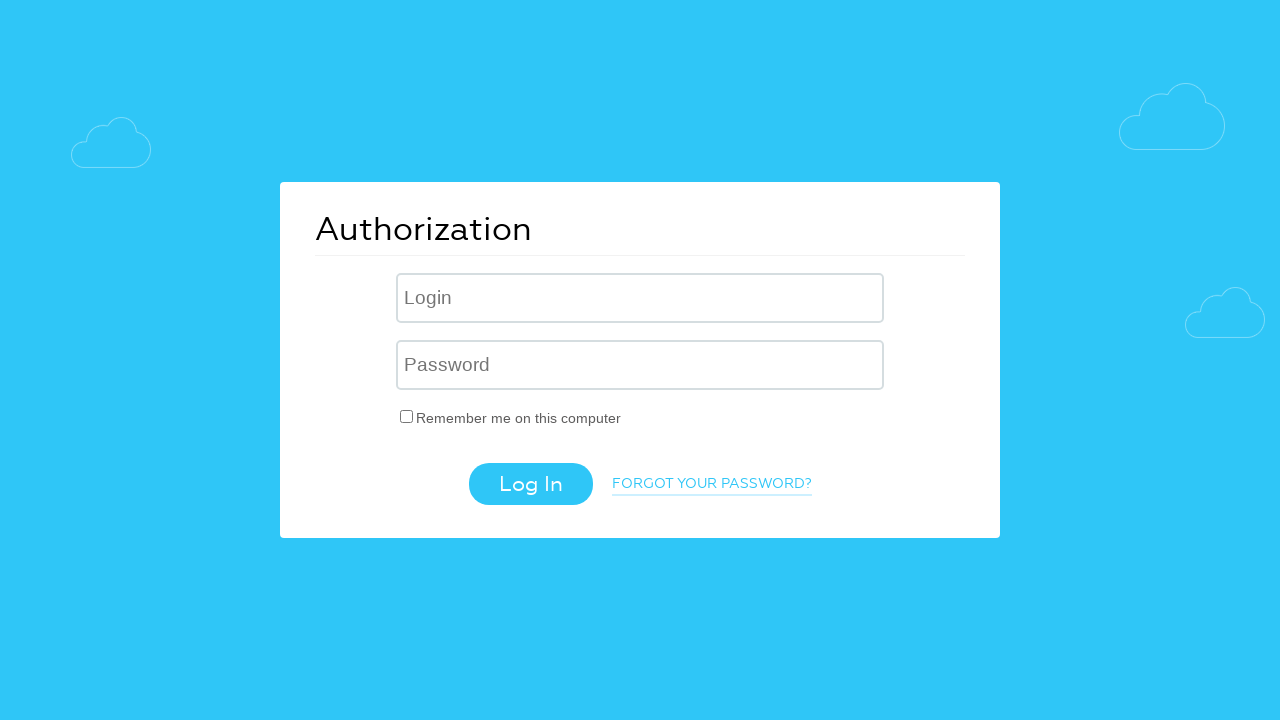

Log In button is visible
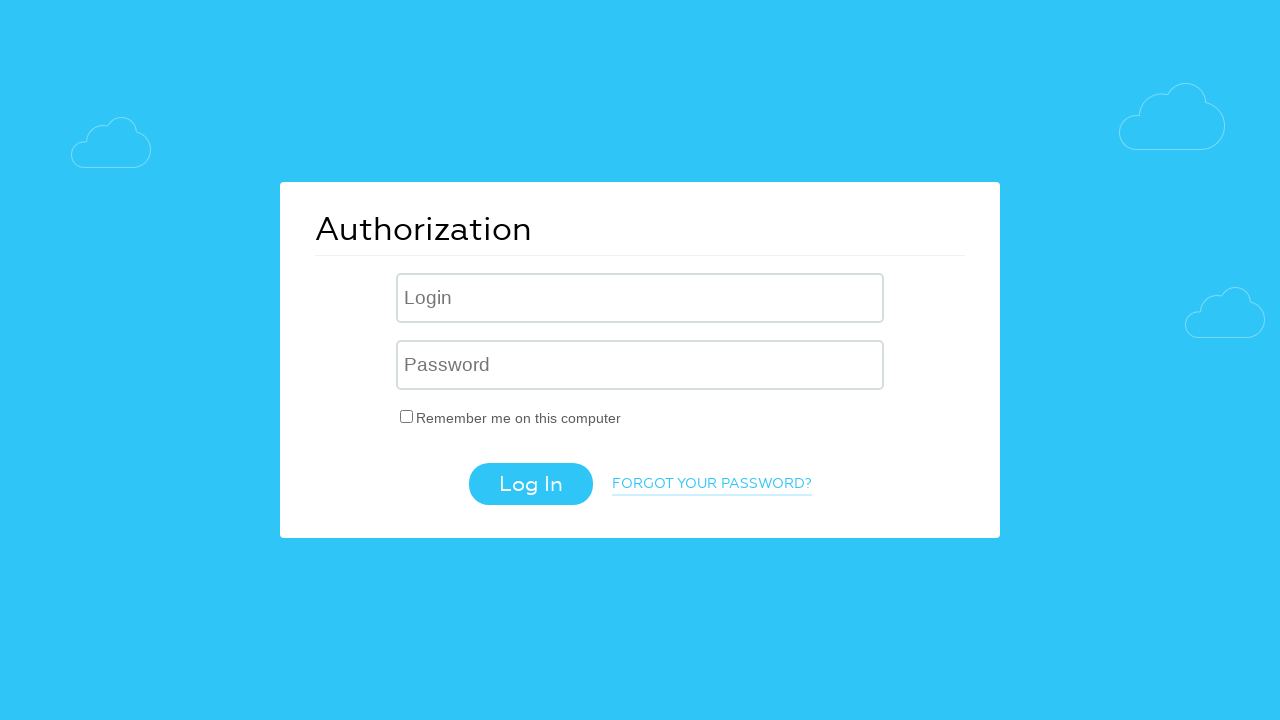

Verified Log In button has expected text 'Log In'
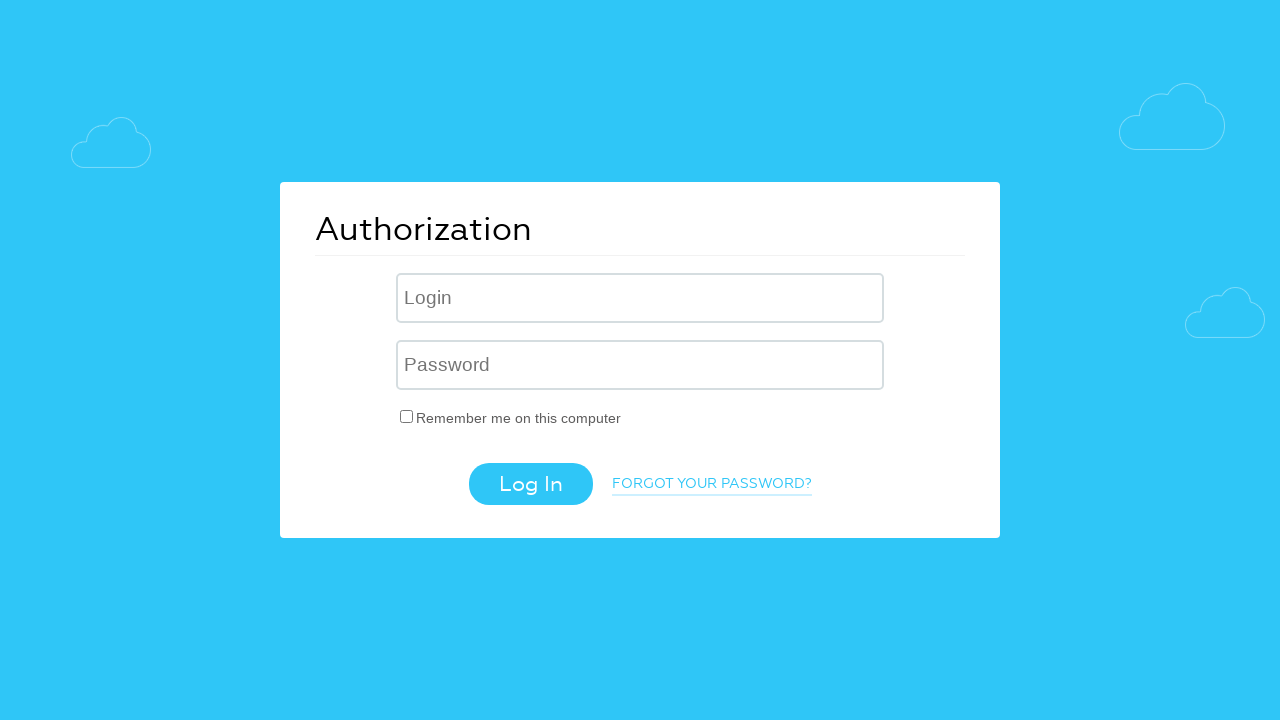

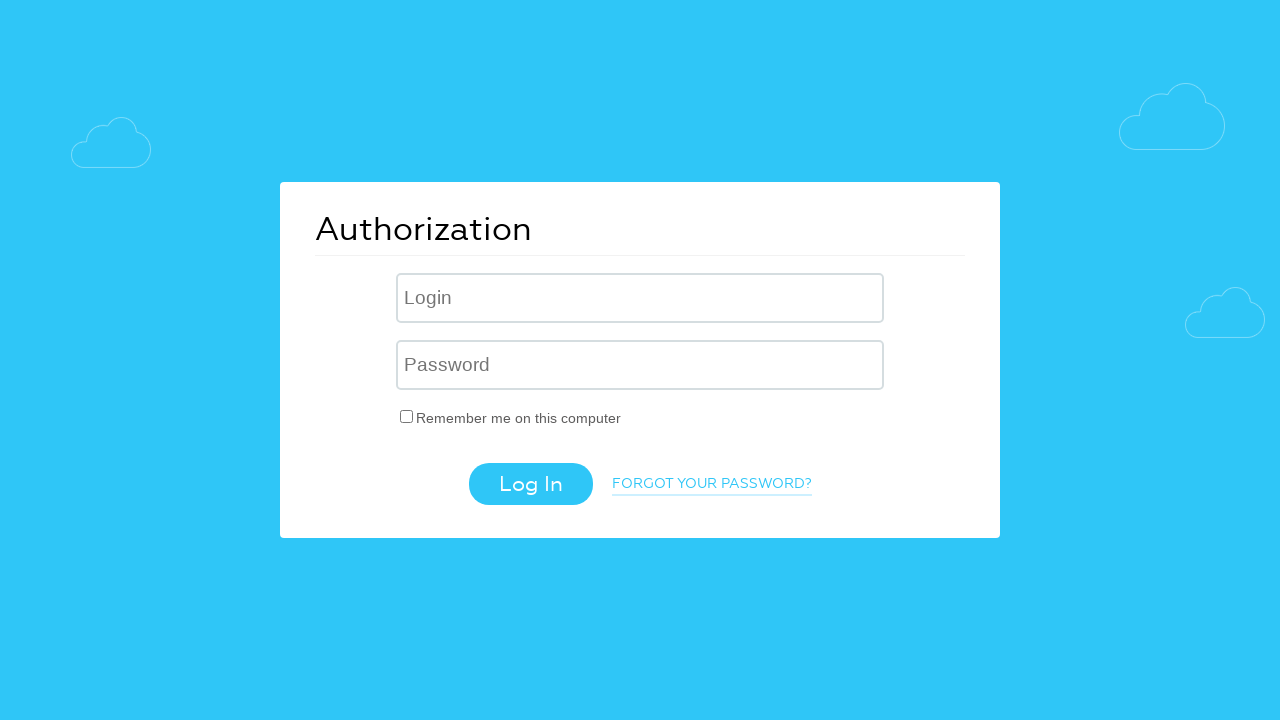